Tests checkbox selection by clicking on it and verifying its selected state

Starting URL: http://the-internet.herokuapp.com/dynamic_controls

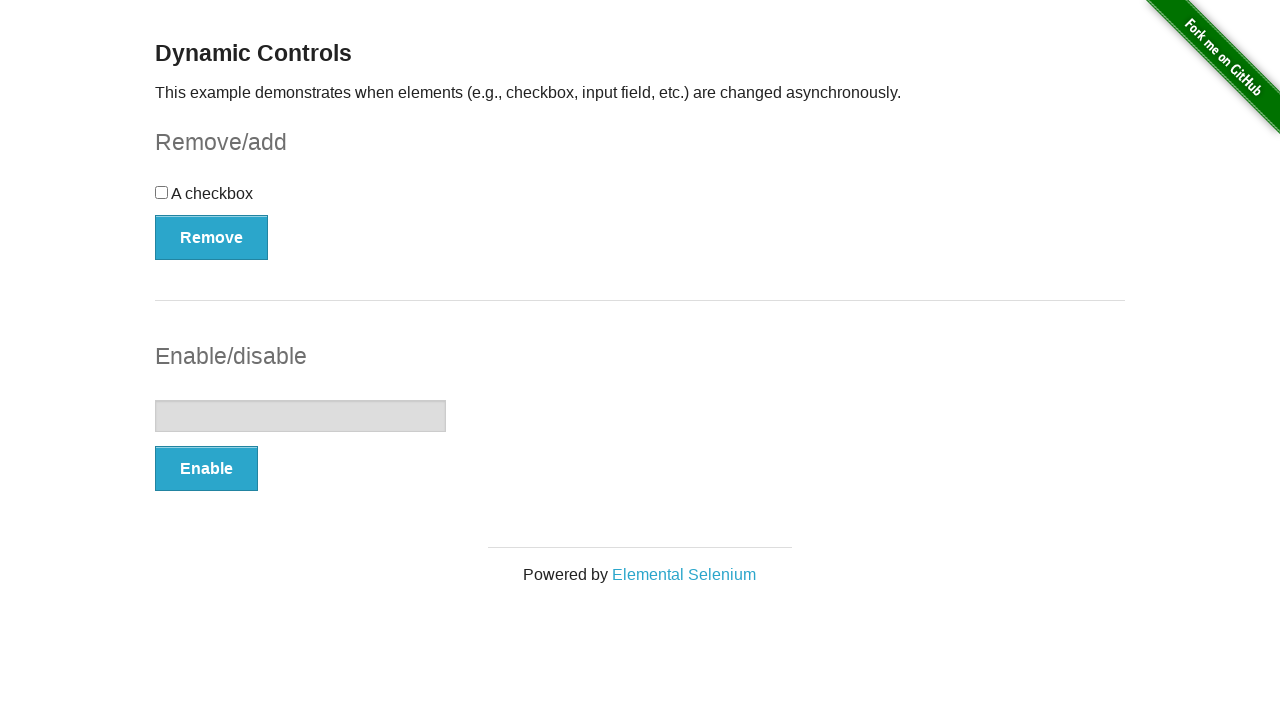

Clicked checkbox to select it at (162, 192) on input[type='checkbox']
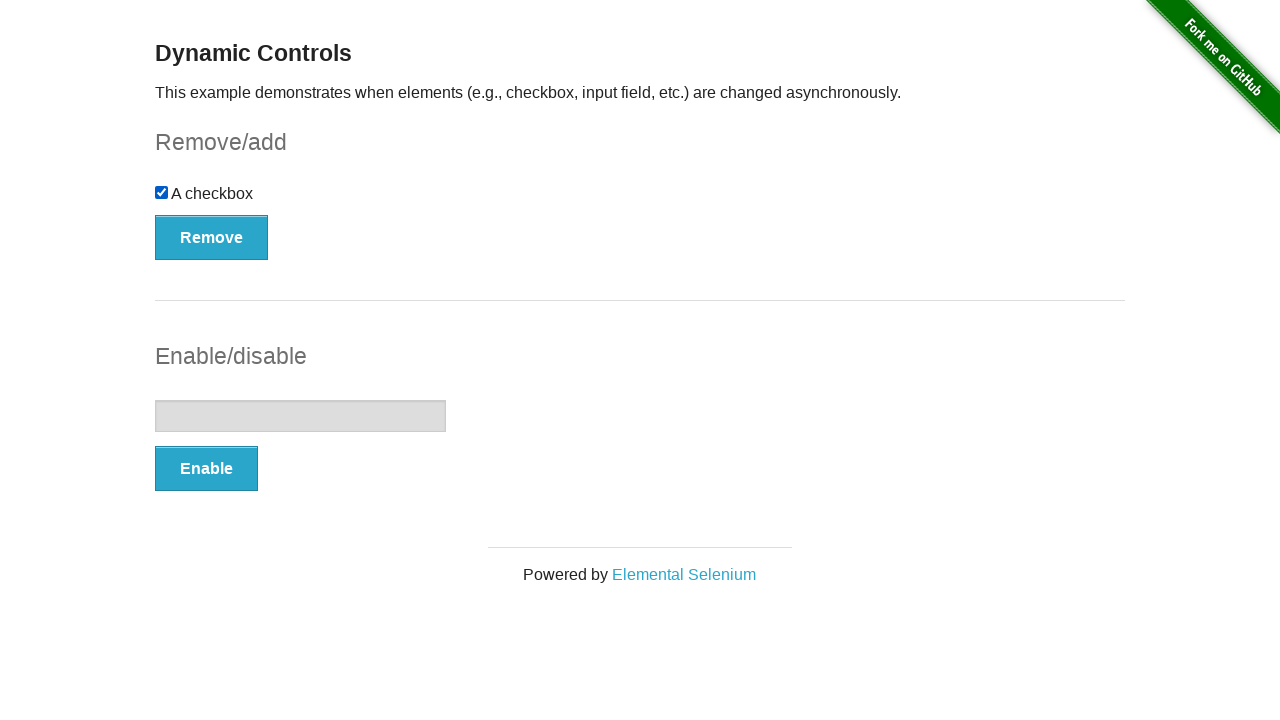

Located checkbox element
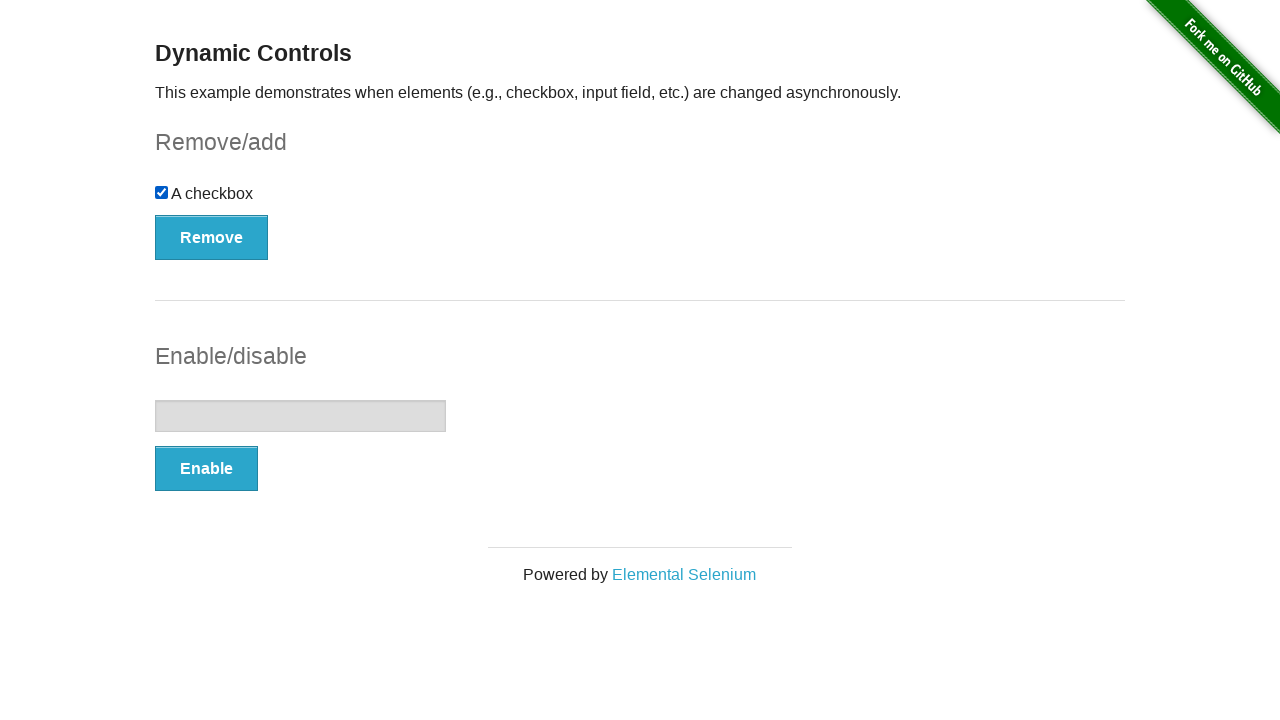

Verified checkbox is selected and printed result
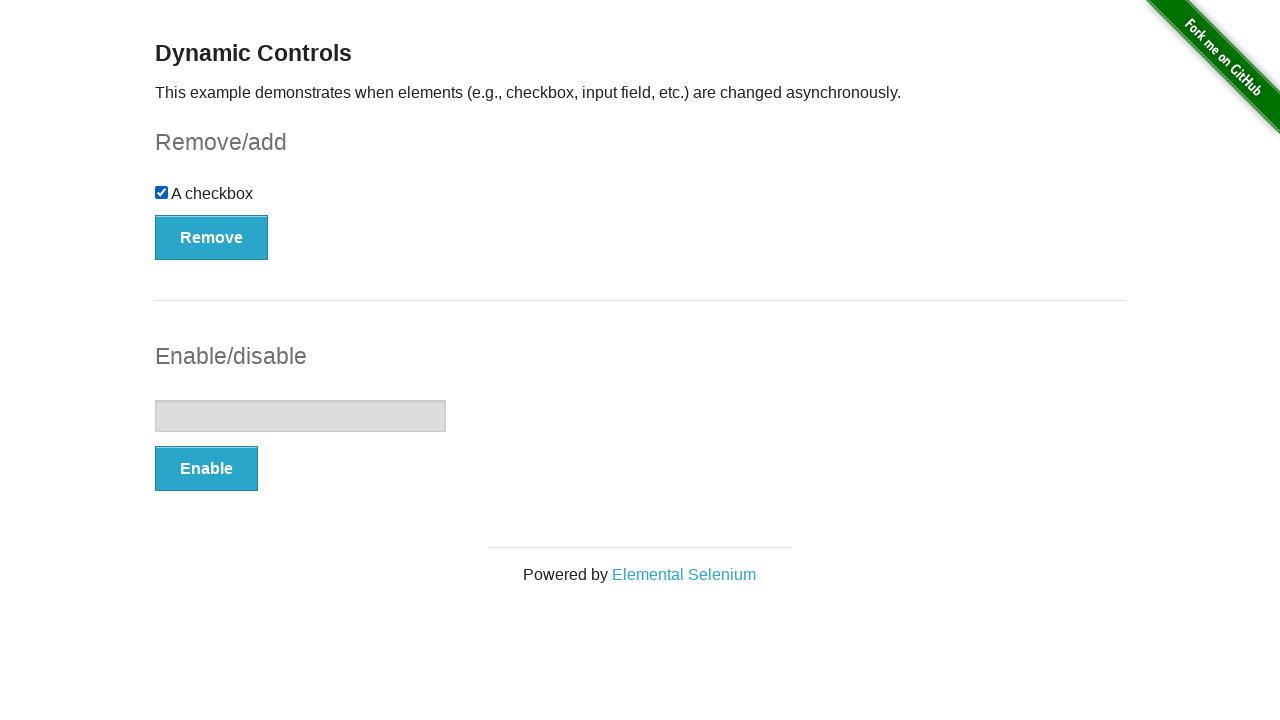

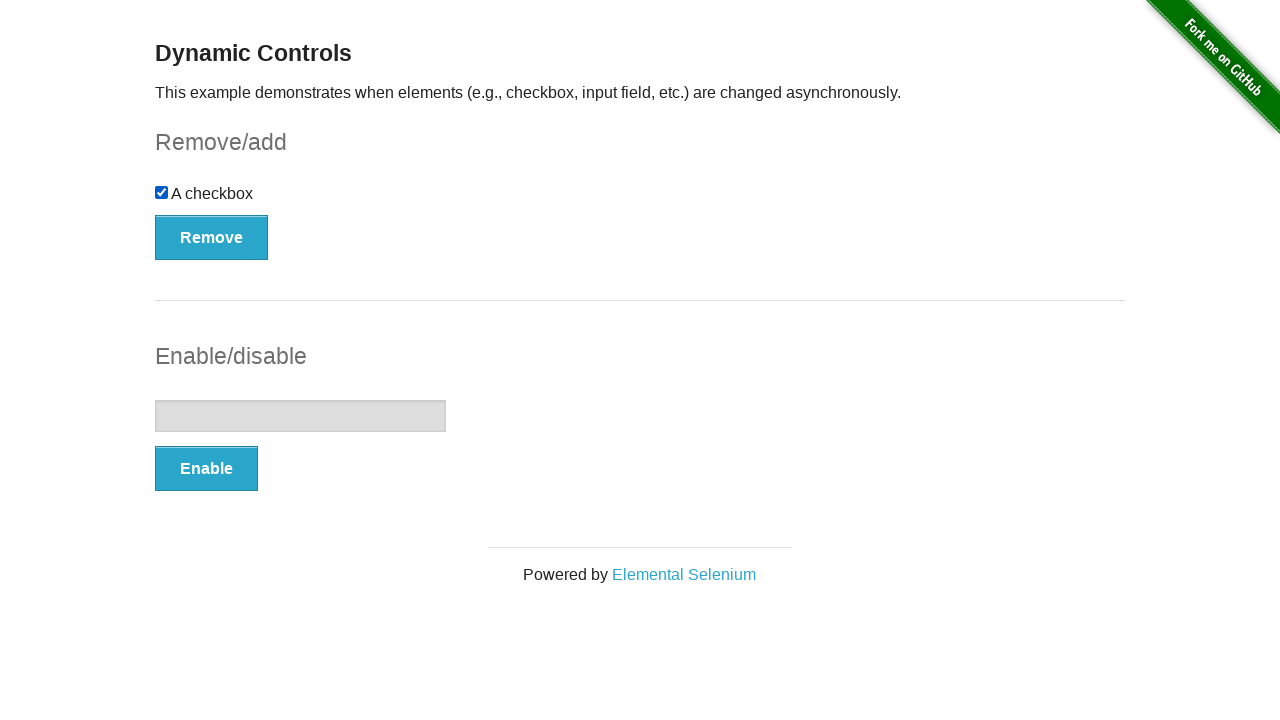